Tests UI element interactions on a flight booking practice page including selecting senior citizen discount checkbox, switching to round trip option, and incrementing adult passenger count to 5

Starting URL: https://rahulshettyacademy.com/dropdownsPractise/

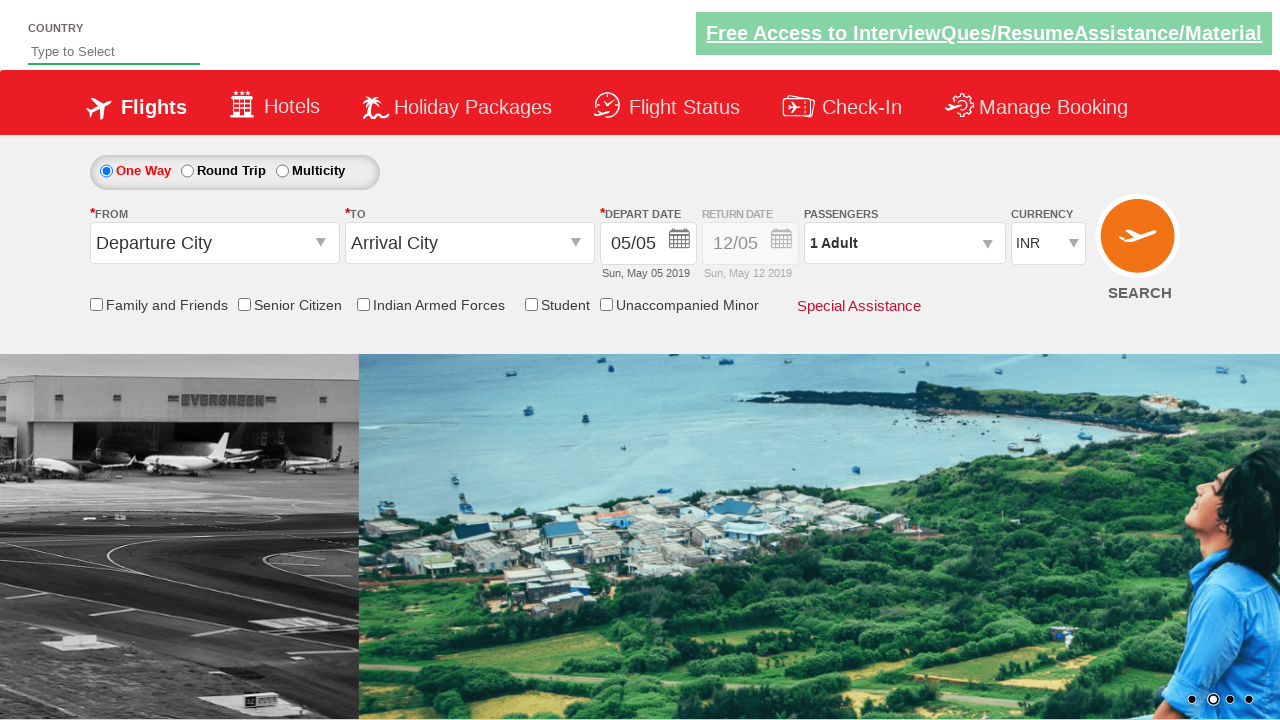

Clicked senior citizen discount checkbox at (244, 304) on input[id*='SeniorCitizenDiscount']
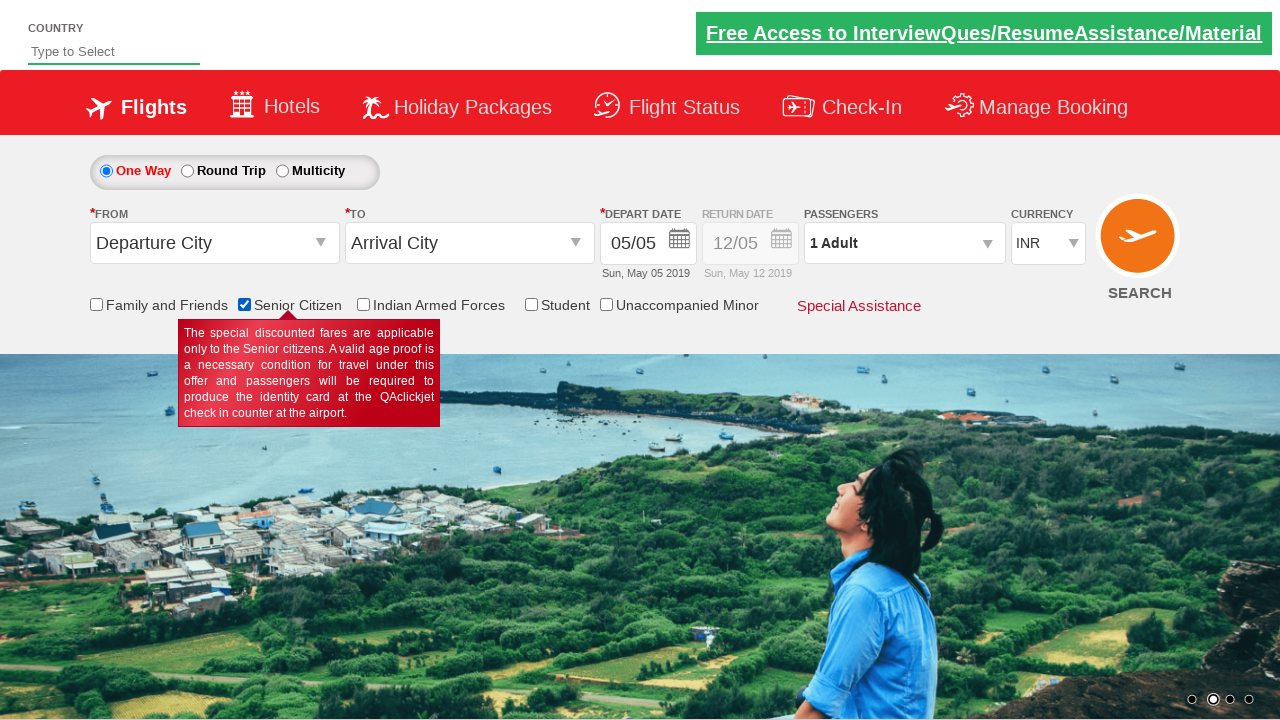

Clicked round trip radio button at (187, 171) on #ctl00_mainContent_rbtnl_Trip_1
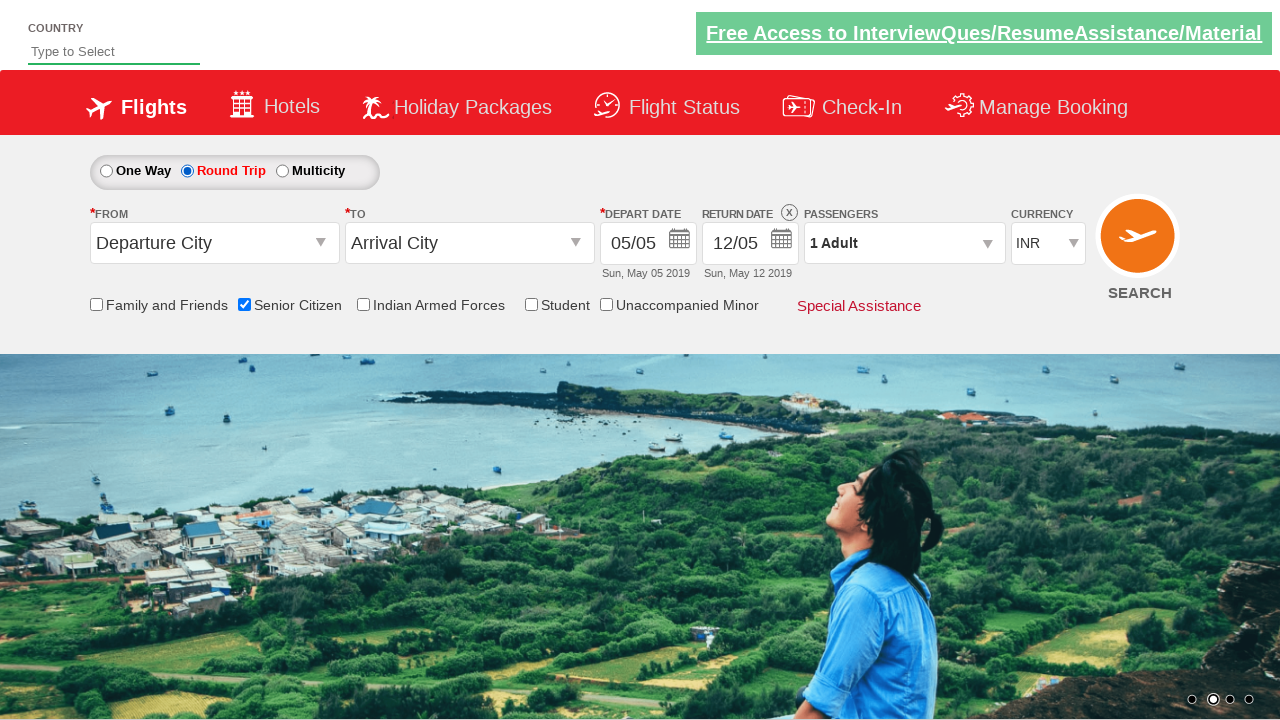

Clicked passenger info dropdown to open options at (904, 243) on #divpaxinfo
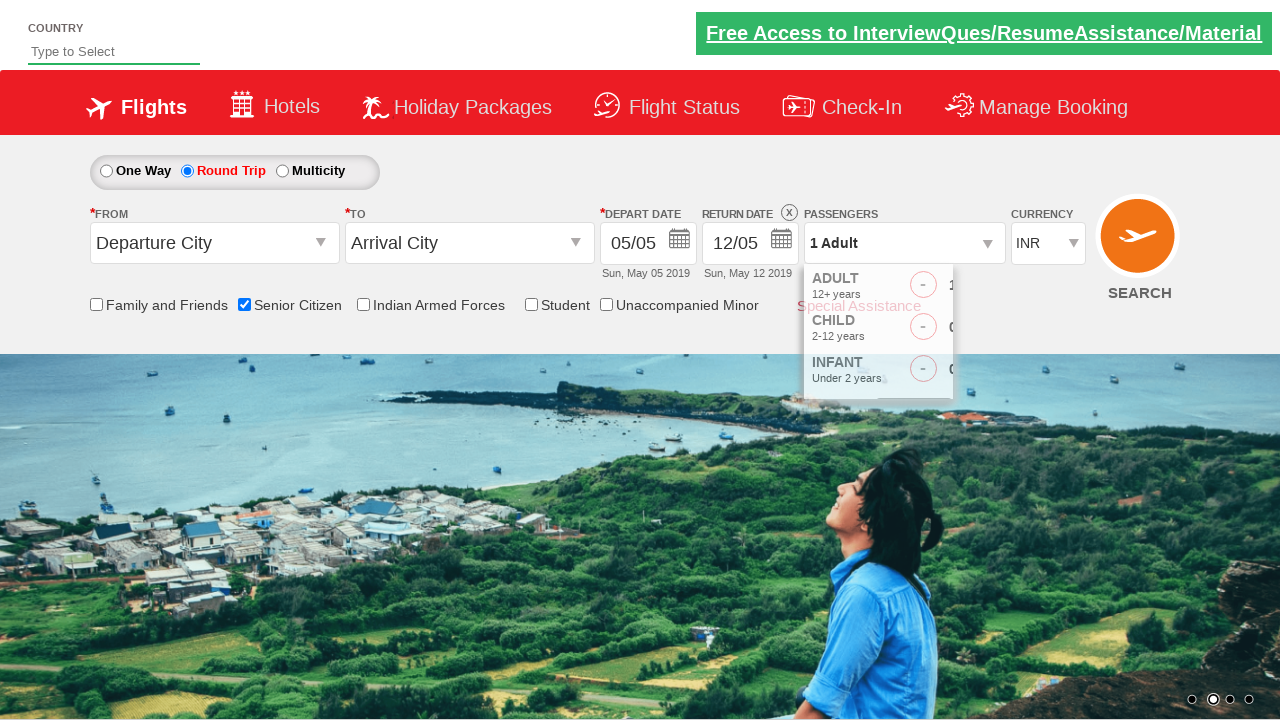

Waited 1 second for dropdown to fully display
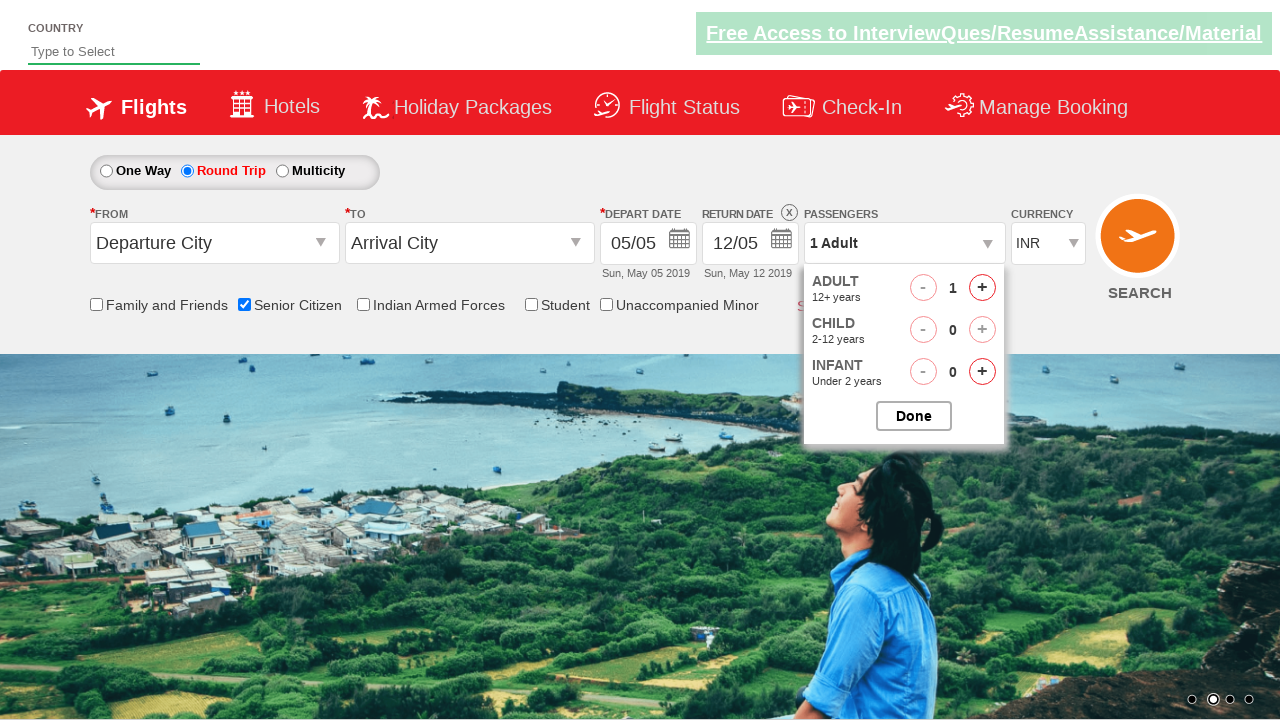

Clicked adult increment button (iteration 1 of 4) at (982, 288) on #hrefIncAdt
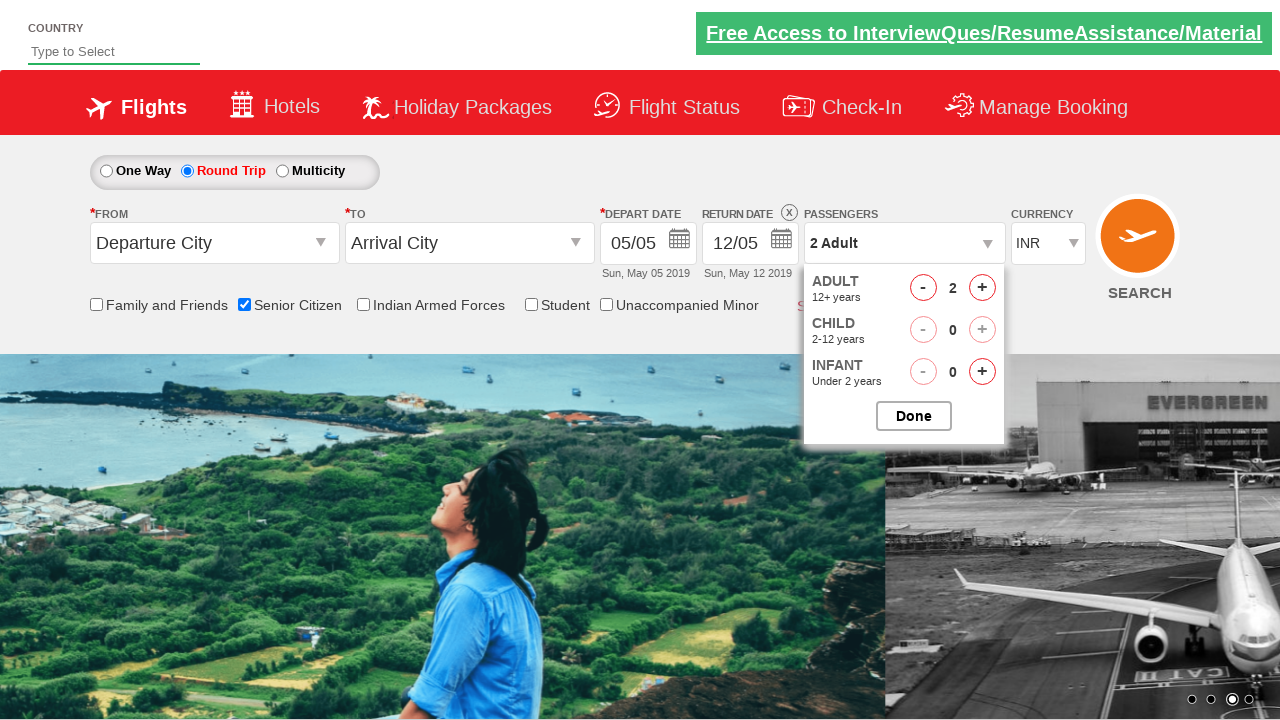

Clicked adult increment button (iteration 2 of 4) at (982, 288) on #hrefIncAdt
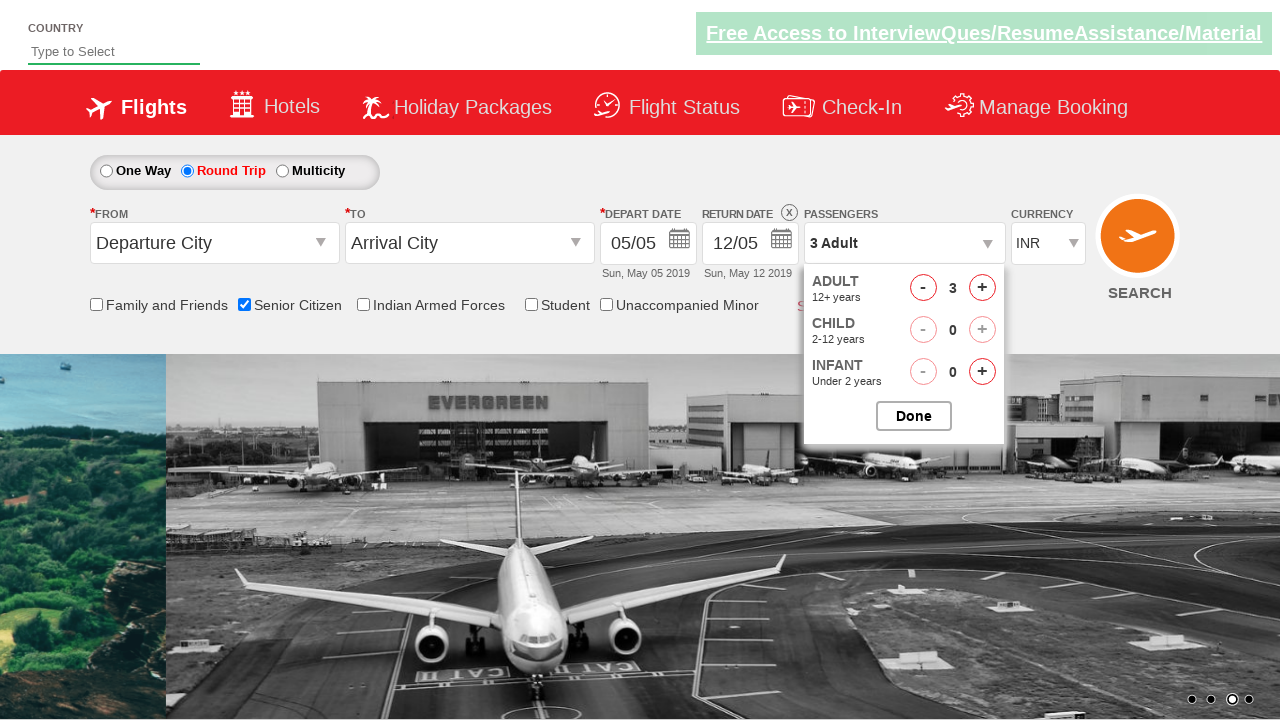

Clicked adult increment button (iteration 3 of 4) at (982, 288) on #hrefIncAdt
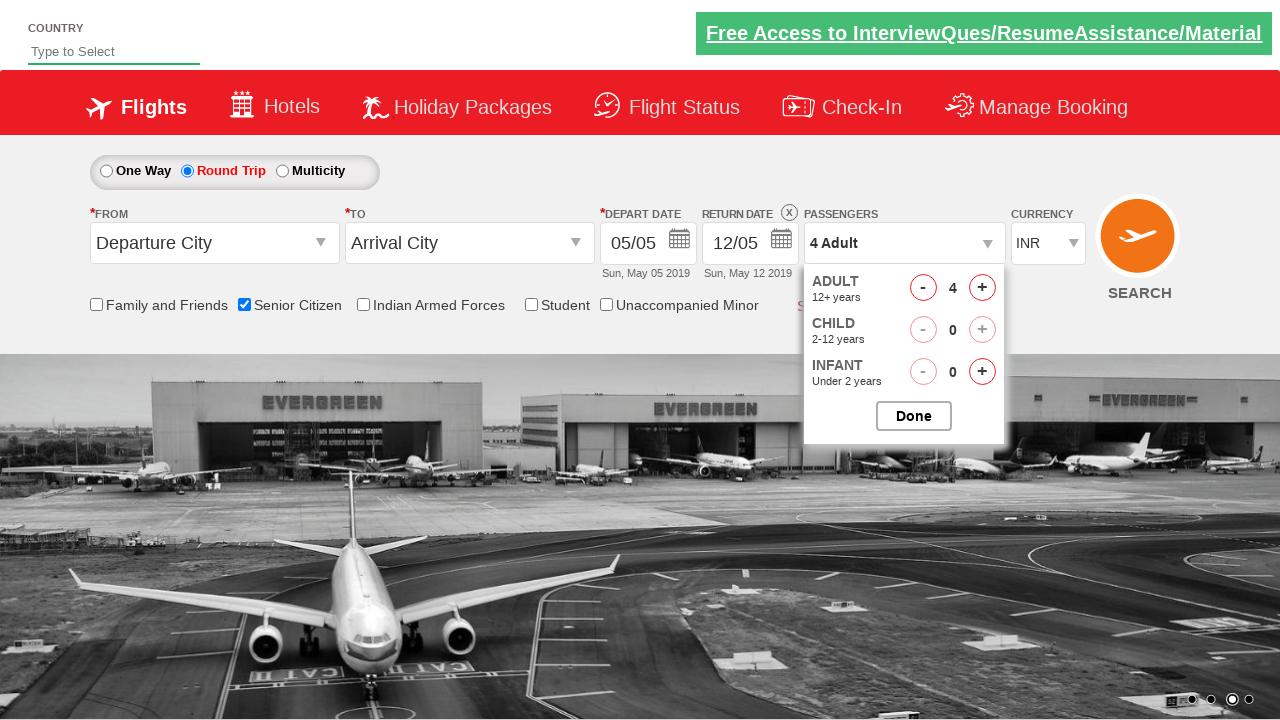

Clicked adult increment button (iteration 4 of 4) at (982, 288) on #hrefIncAdt
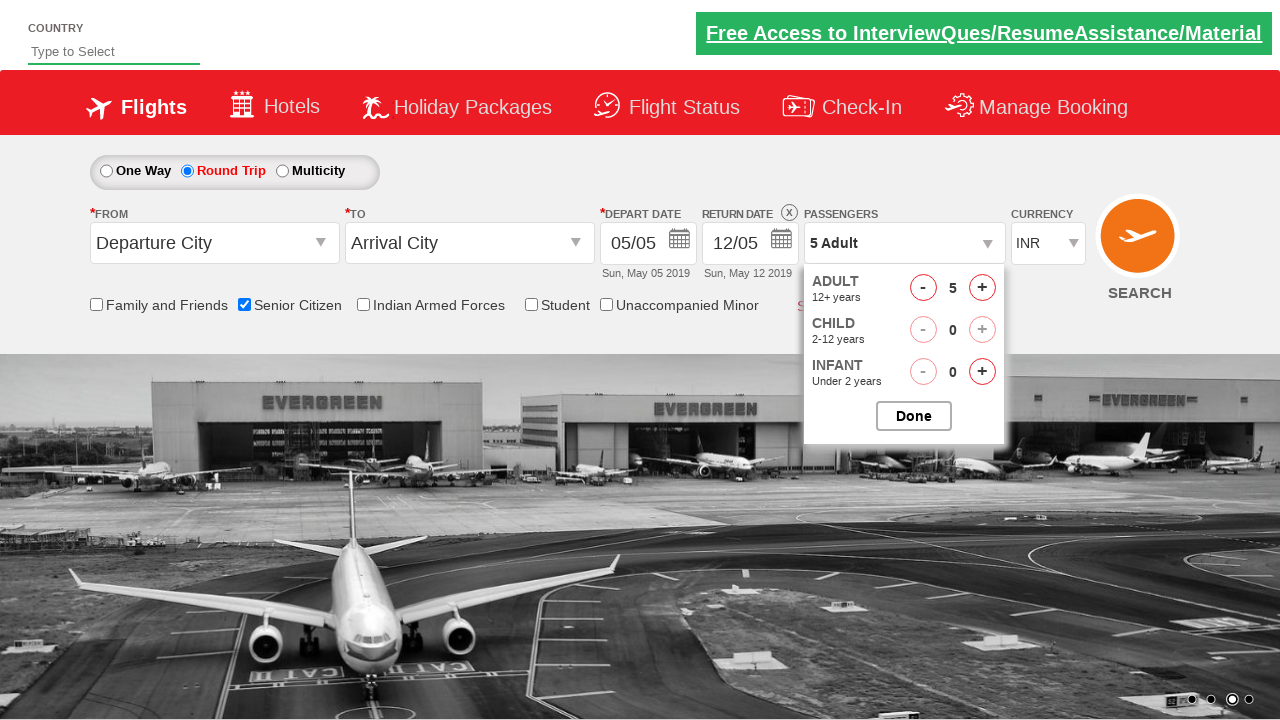

Closed passenger options popup at (914, 416) on #btnclosepaxoption
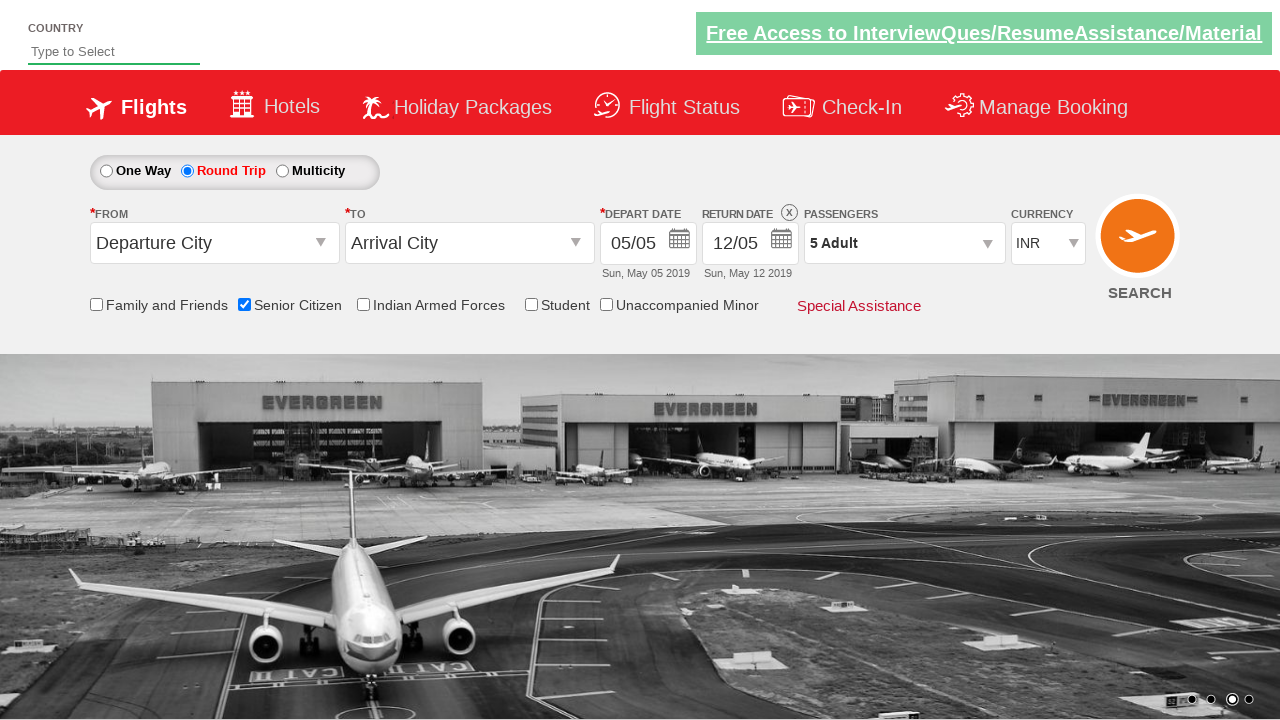

Verified passenger info element is displayed with 5 adults
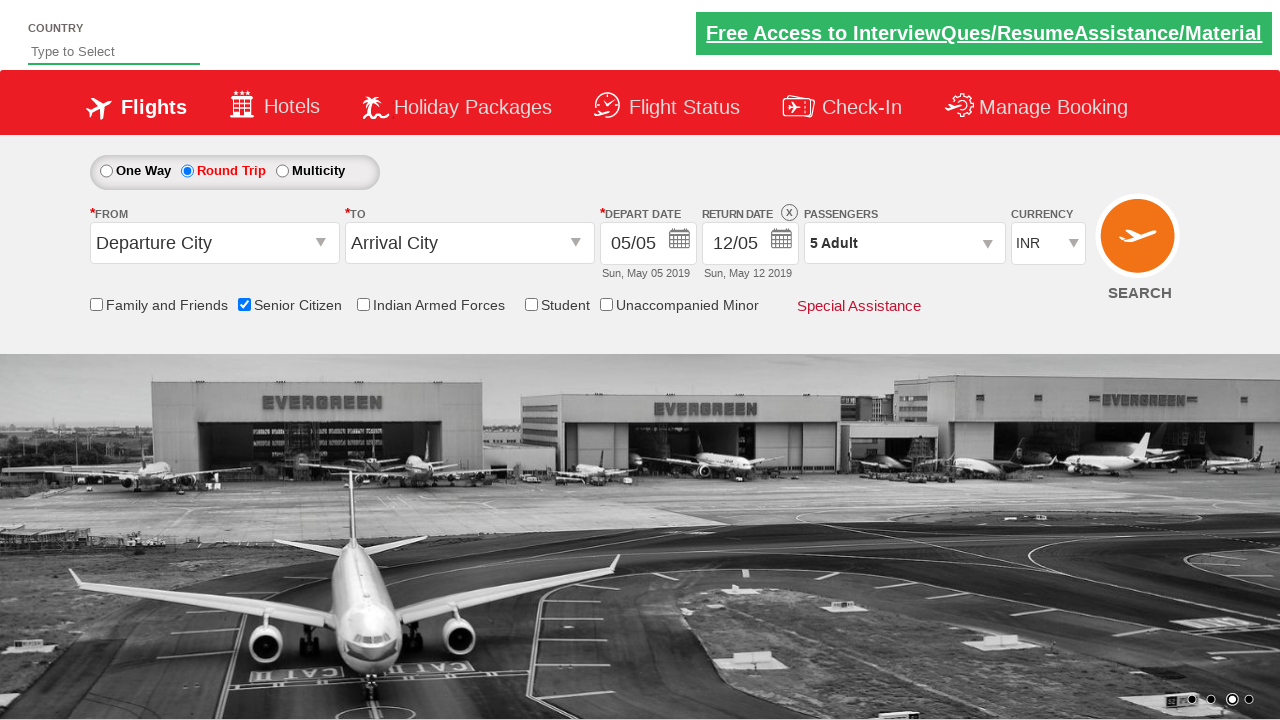

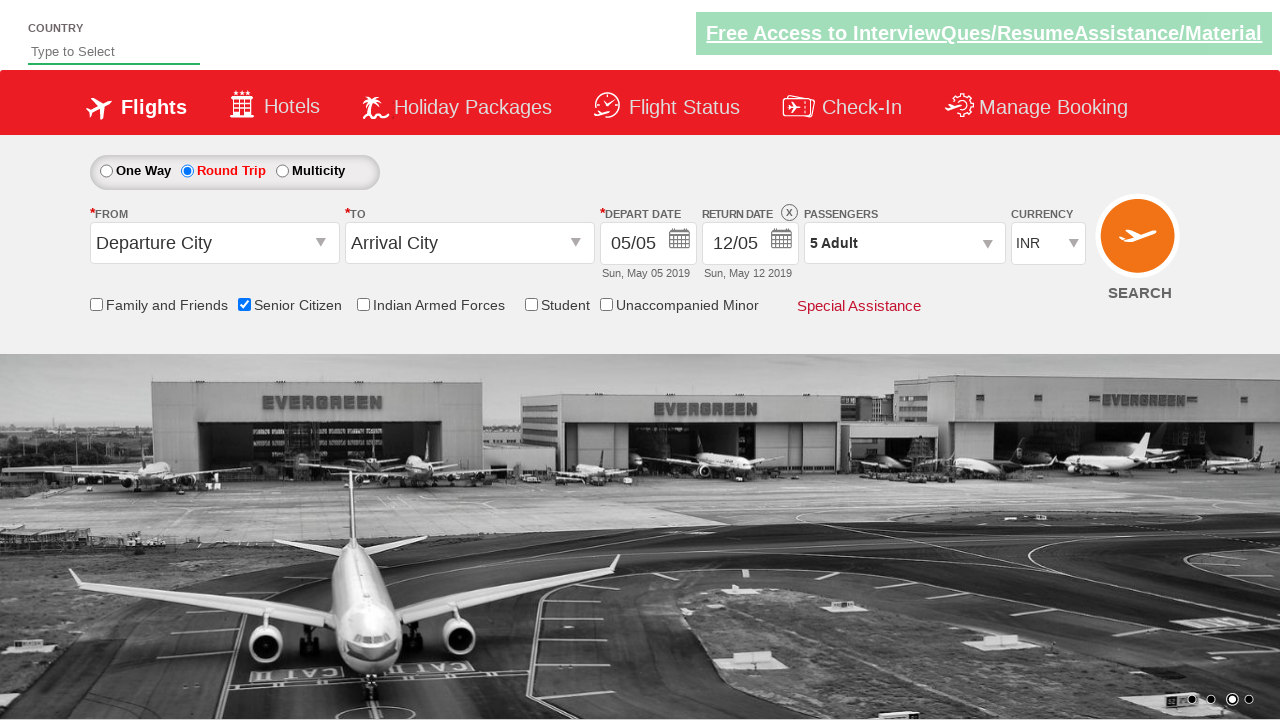